Tests A/B test opt-out functionality by loading the split testing page, verifying initial A/B test group, adding an opt-out cookie, refreshing the page, and confirming the opt-out was successful.

Starting URL: http://the-internet.herokuapp.com/abtest

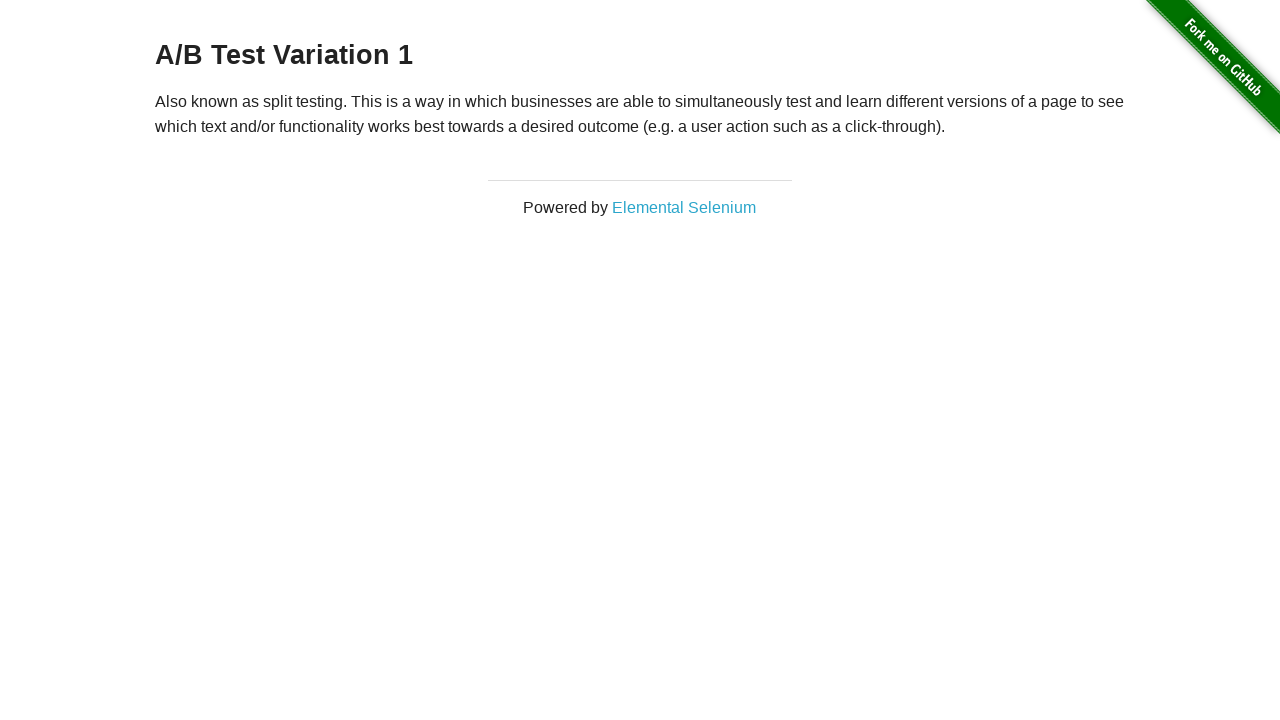

Located the h3 heading element on the A/B test page
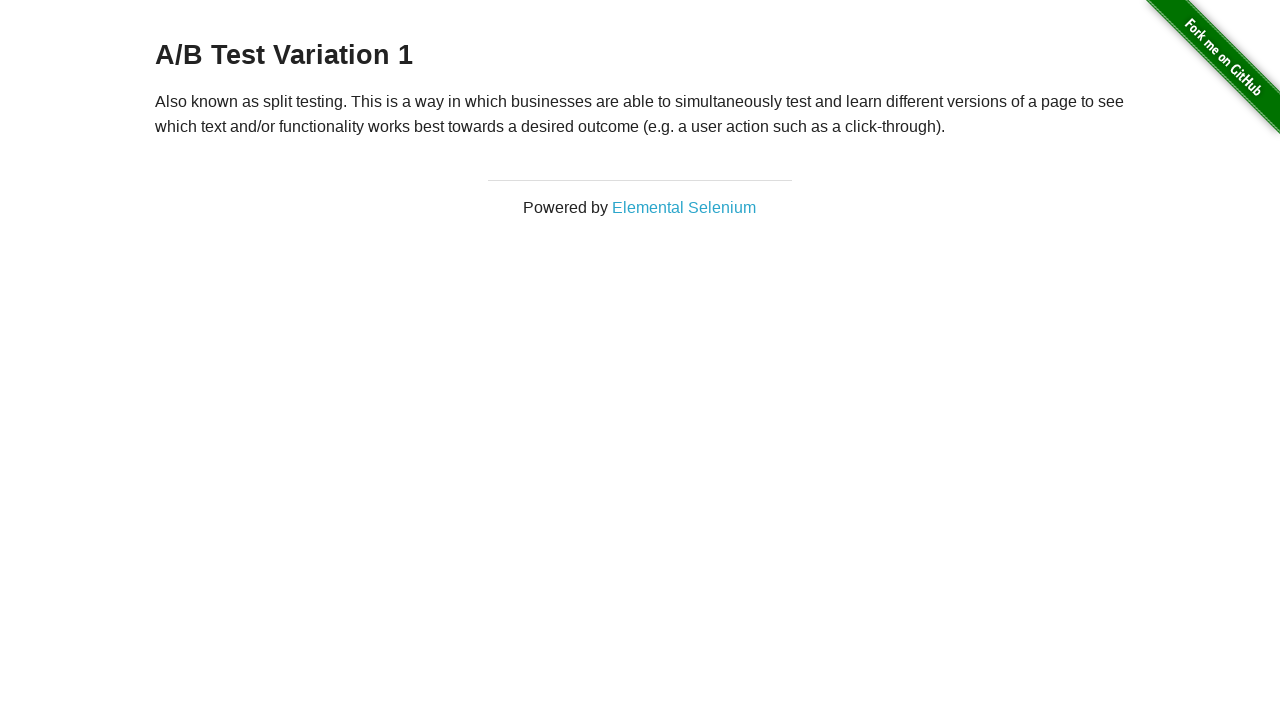

Retrieved heading text: 'A/B Test Variation 1'
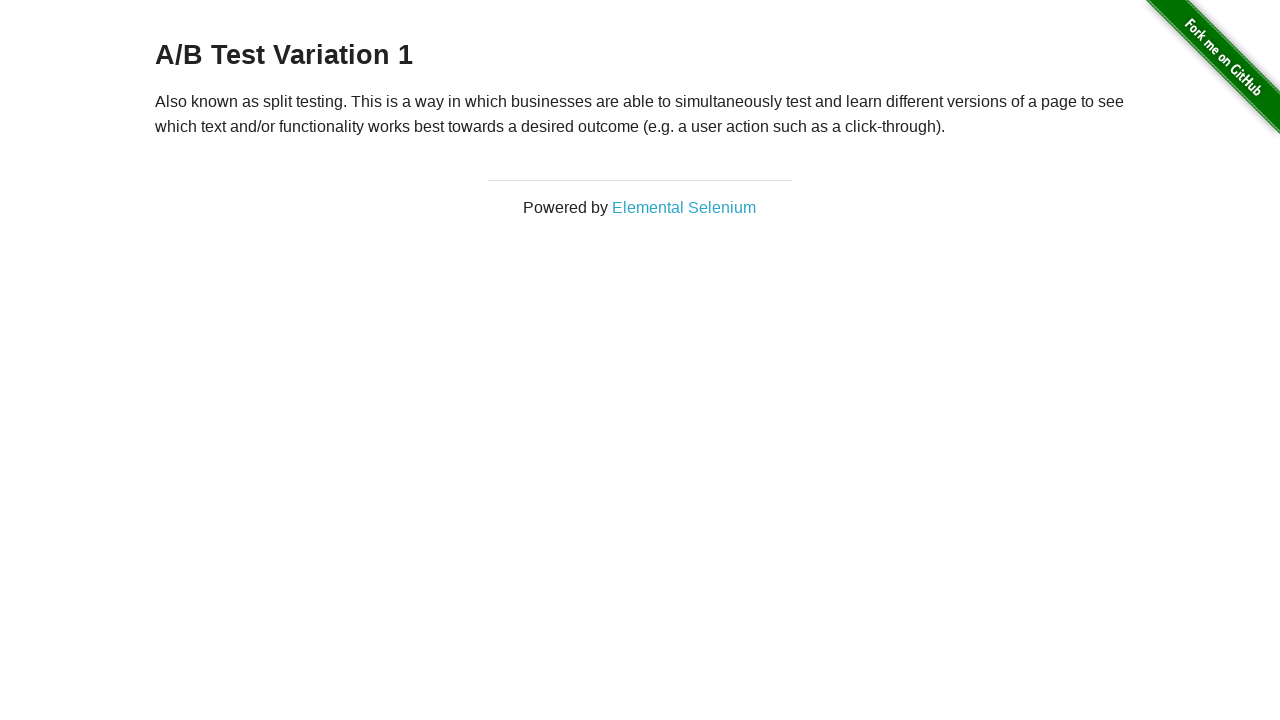

Verified initial A/B test group assignment (Variation 1 or Control)
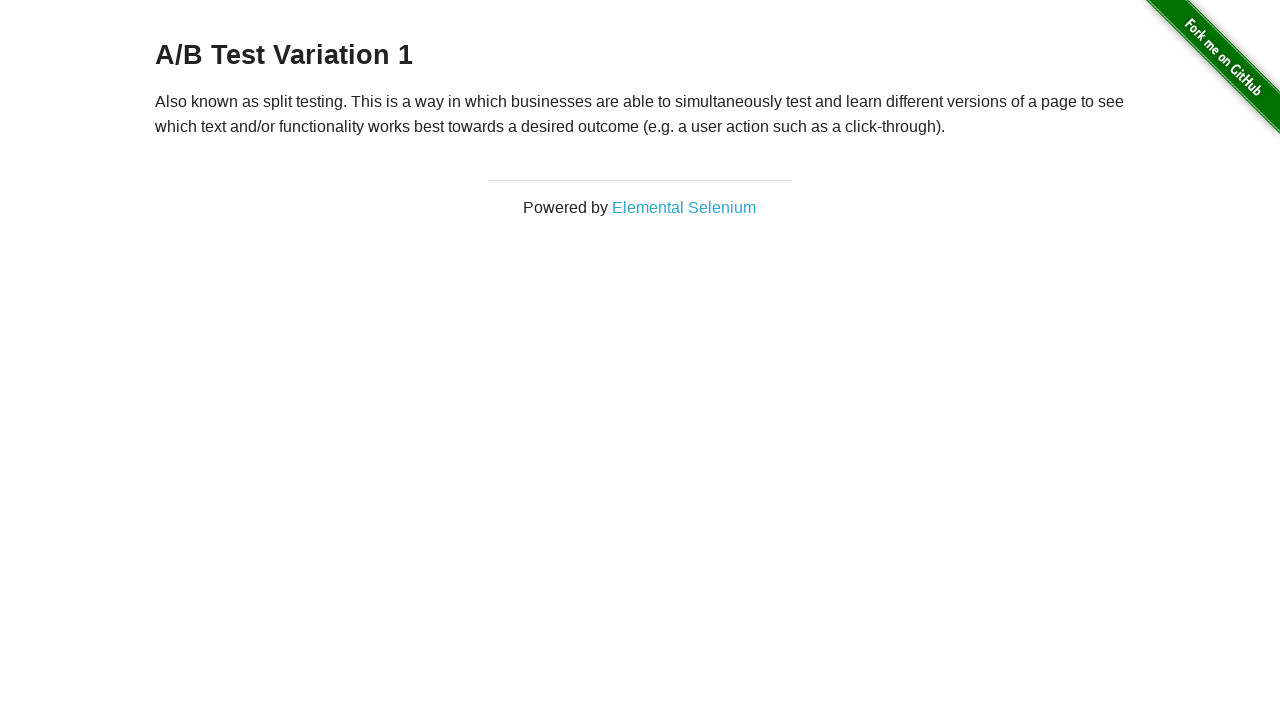

Added optimizelyOptOut cookie to opt out of A/B testing
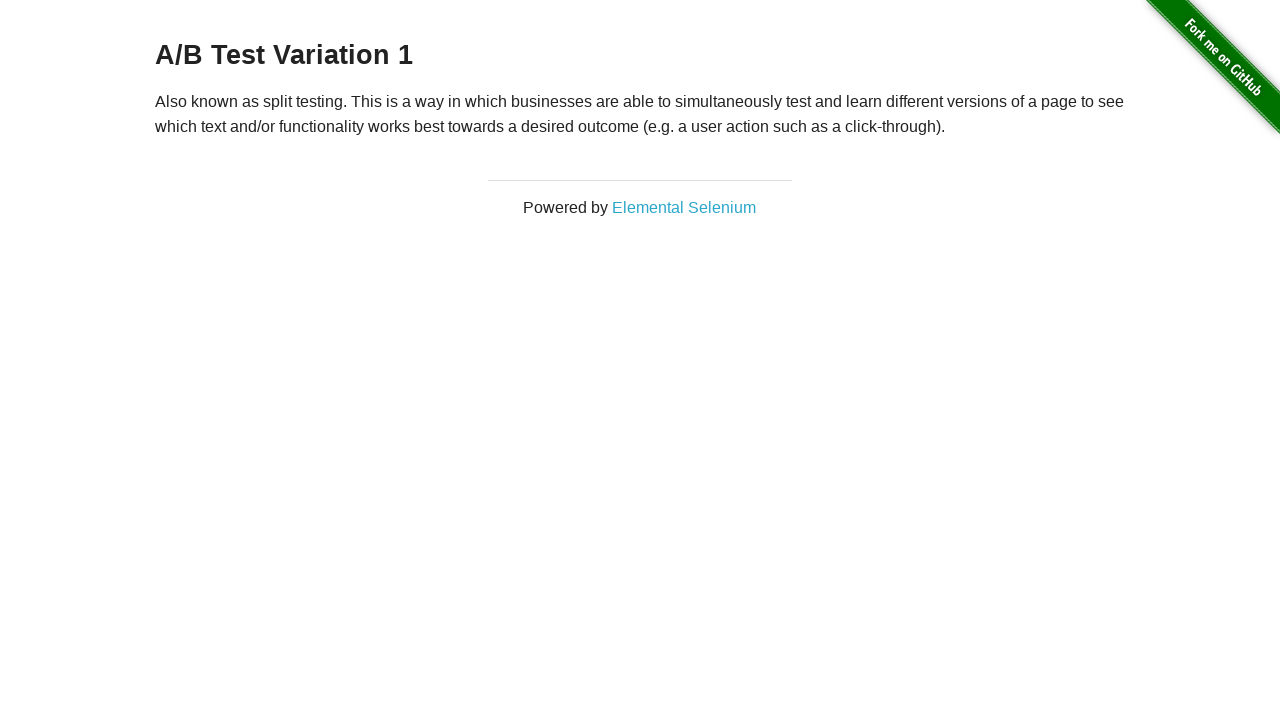

Reloaded the page to apply the opt-out cookie
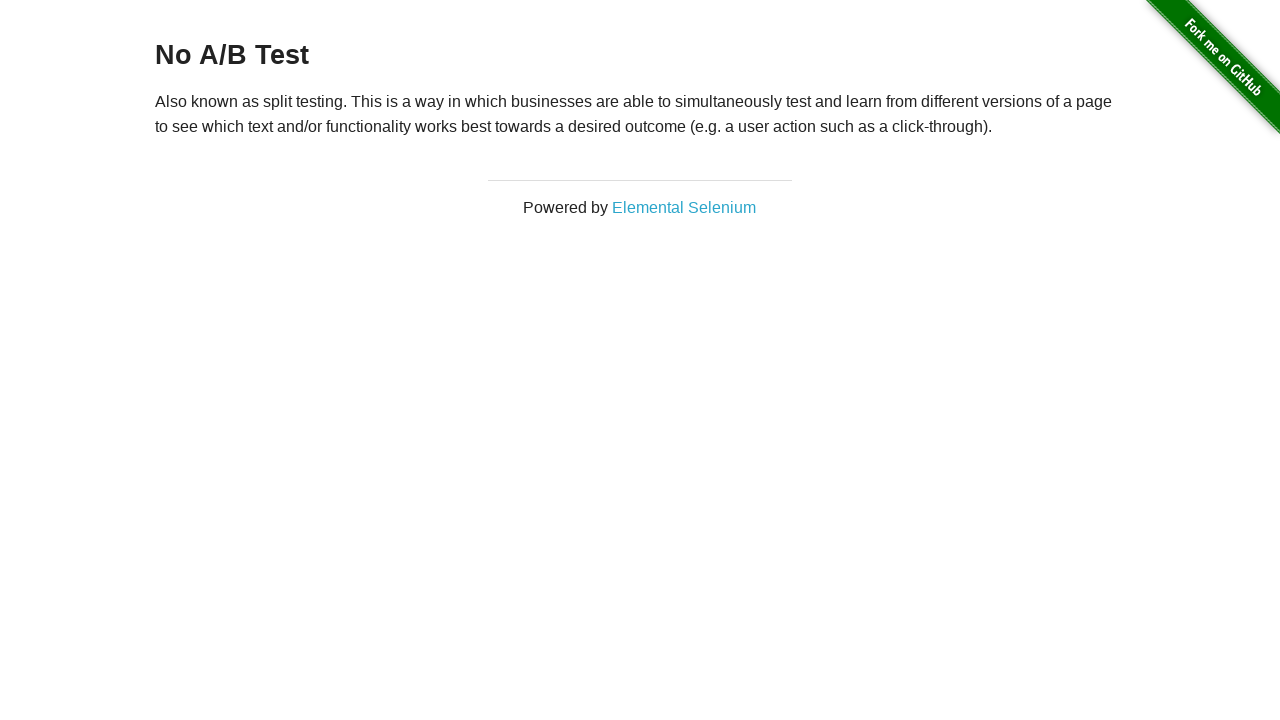

Retrieved heading text after reload: 'No A/B Test'
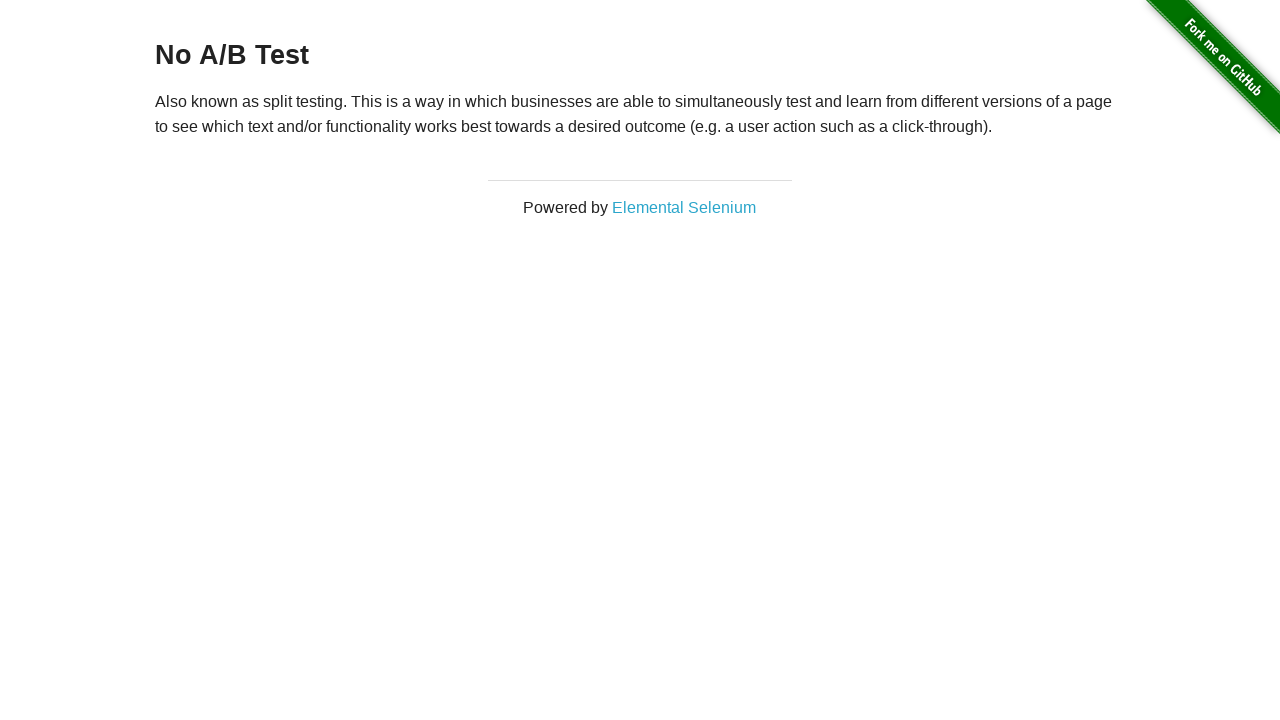

Verified successful opt-out from A/B test - 'No A/B Test' heading displayed
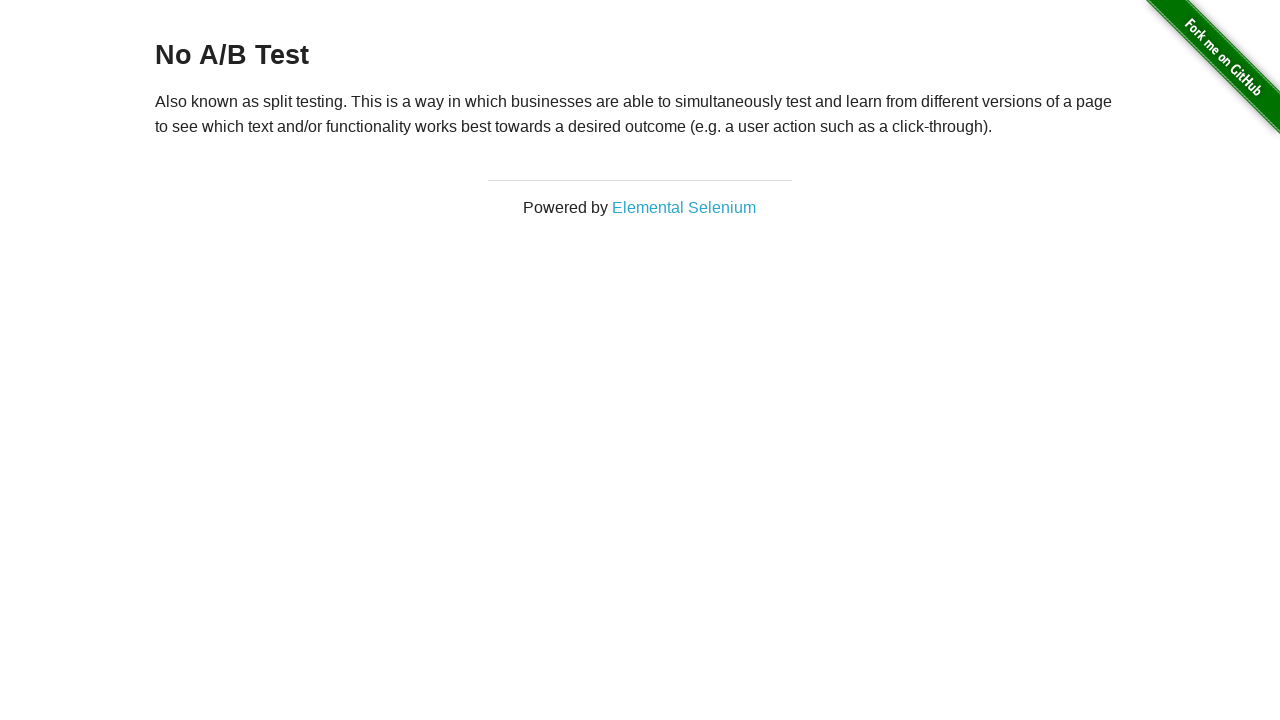

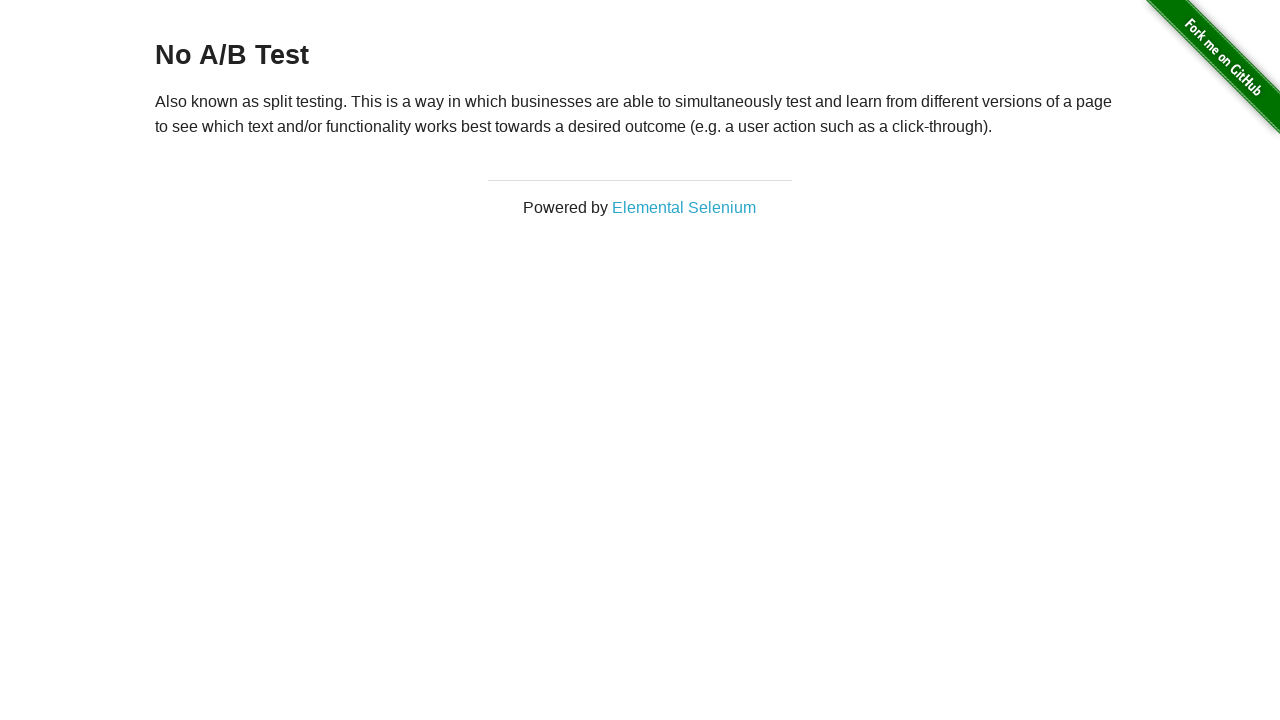